Navigates to Jazz HR login page, clicks on "Start a Free Trial" link, and fills out a registration form with personal and company information including name, email, phone, HRIS system, and referral source

Starting URL: https://app.jazz.co/app/v2/login

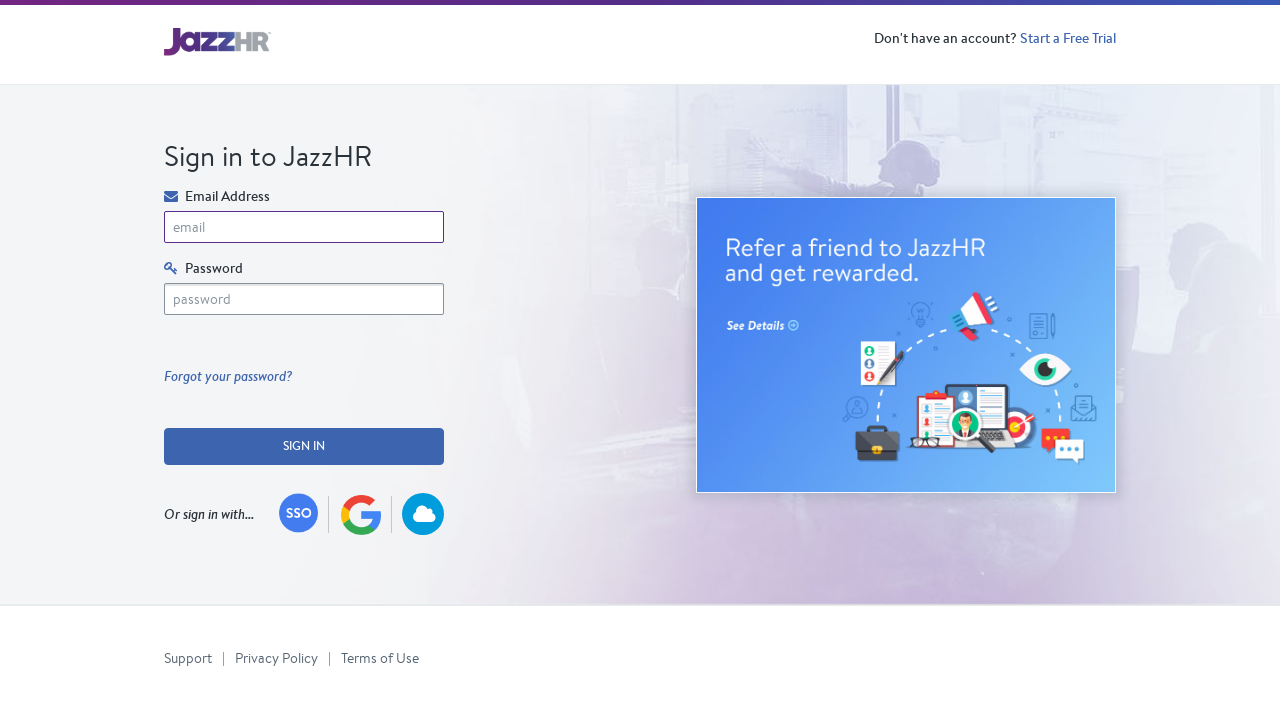

Clicked 'Start a Free Trial' link at (1068, 38) on //li[text()="Don't have an account? "]/..//a[text()='Start a Free Trial']
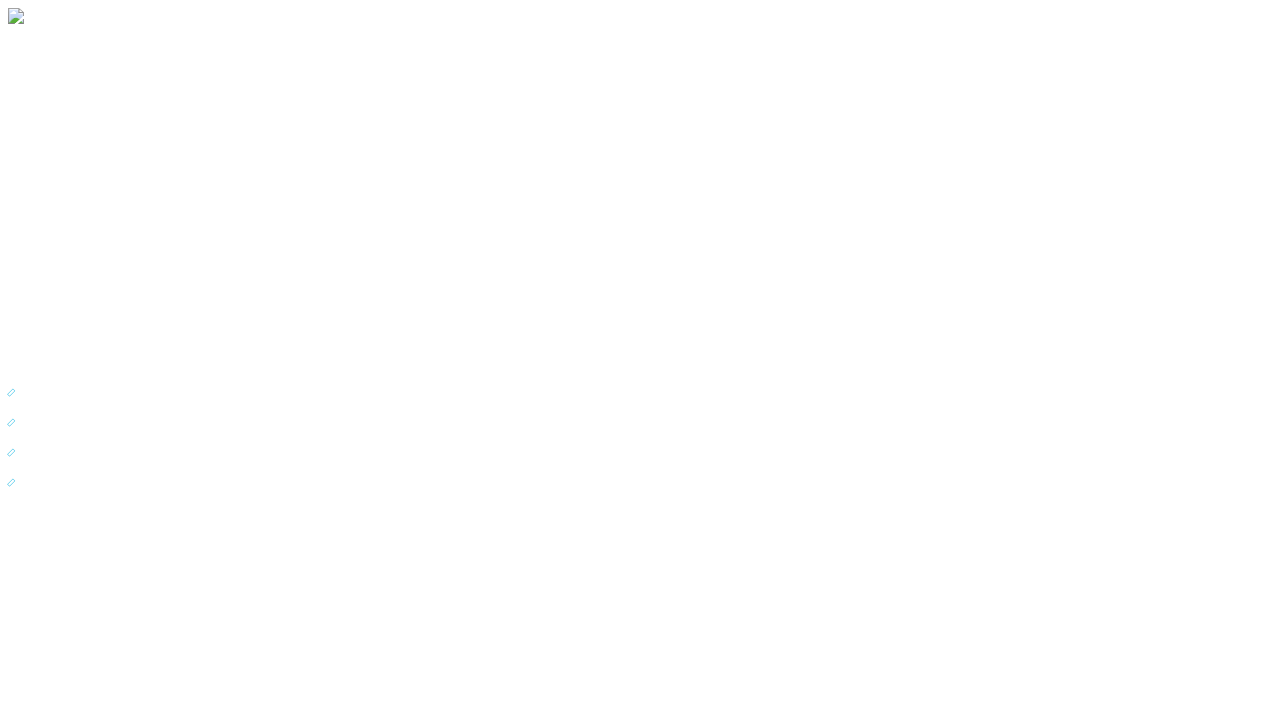

Filled first name field with 'Jennifer' on #FirstName
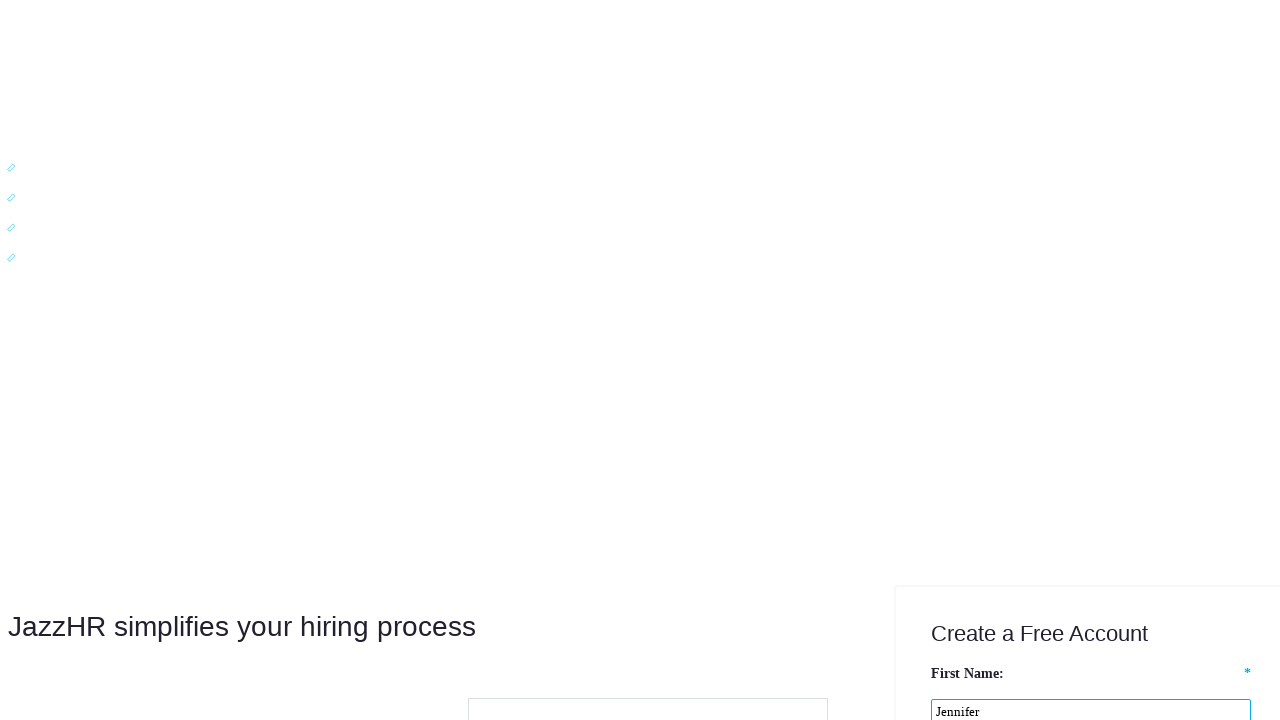

Filled last name field with 'Martinez' on #LastName
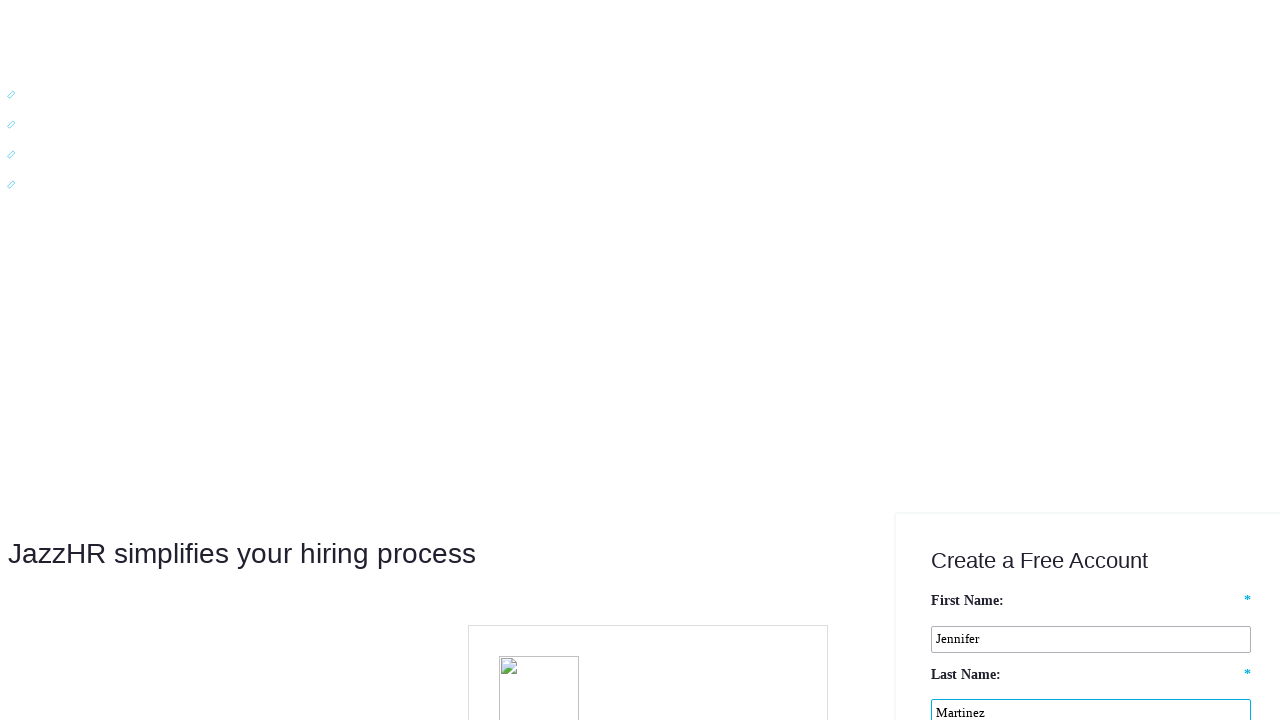

Filled company name field with 'TechCorp Solutions' on #Company
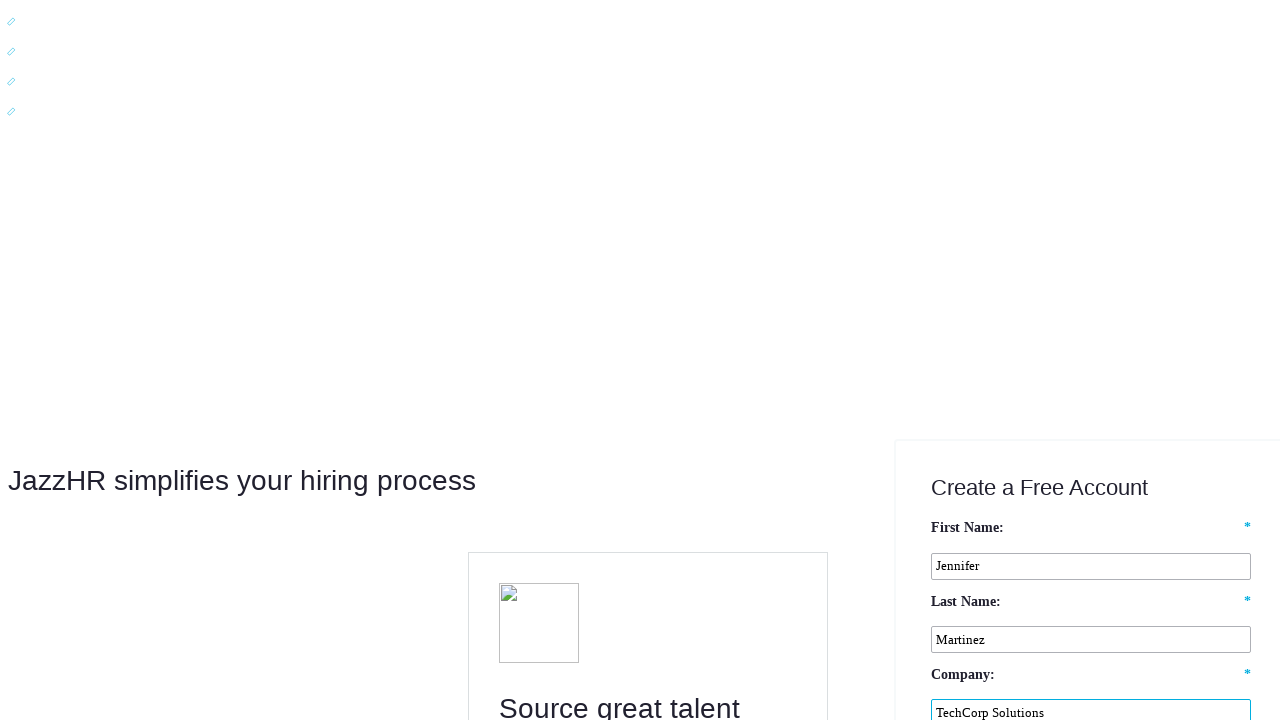

Filled email field with 'jmartinez.test@example.com' on #Email
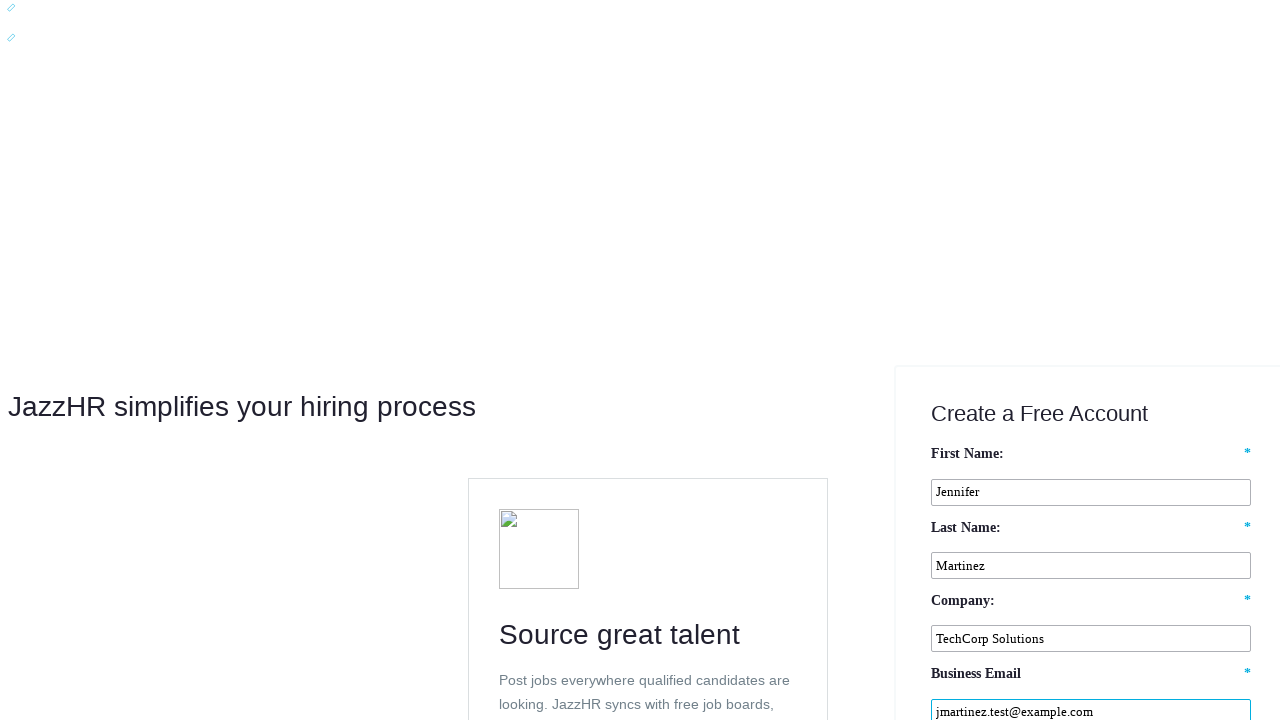

Filled phone number field with '5551234567' on #Phone
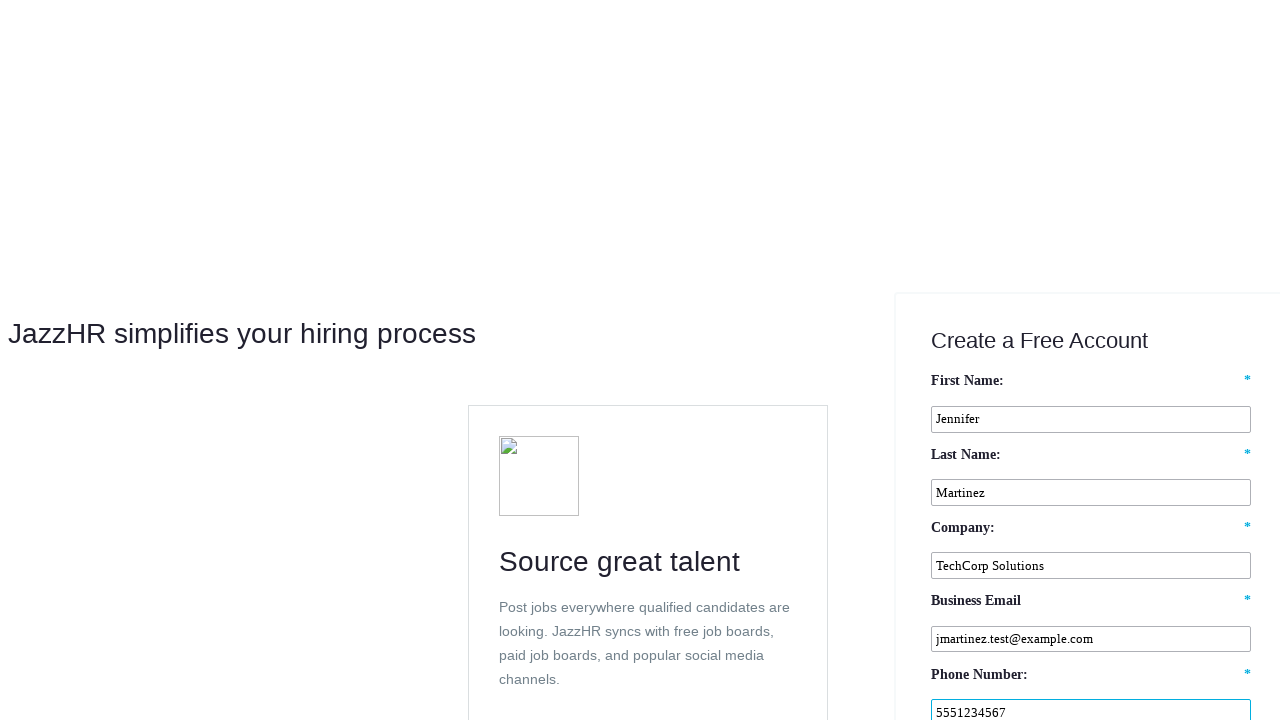

Selected 'ADP' from HRIS system dropdown on #HRIS__c
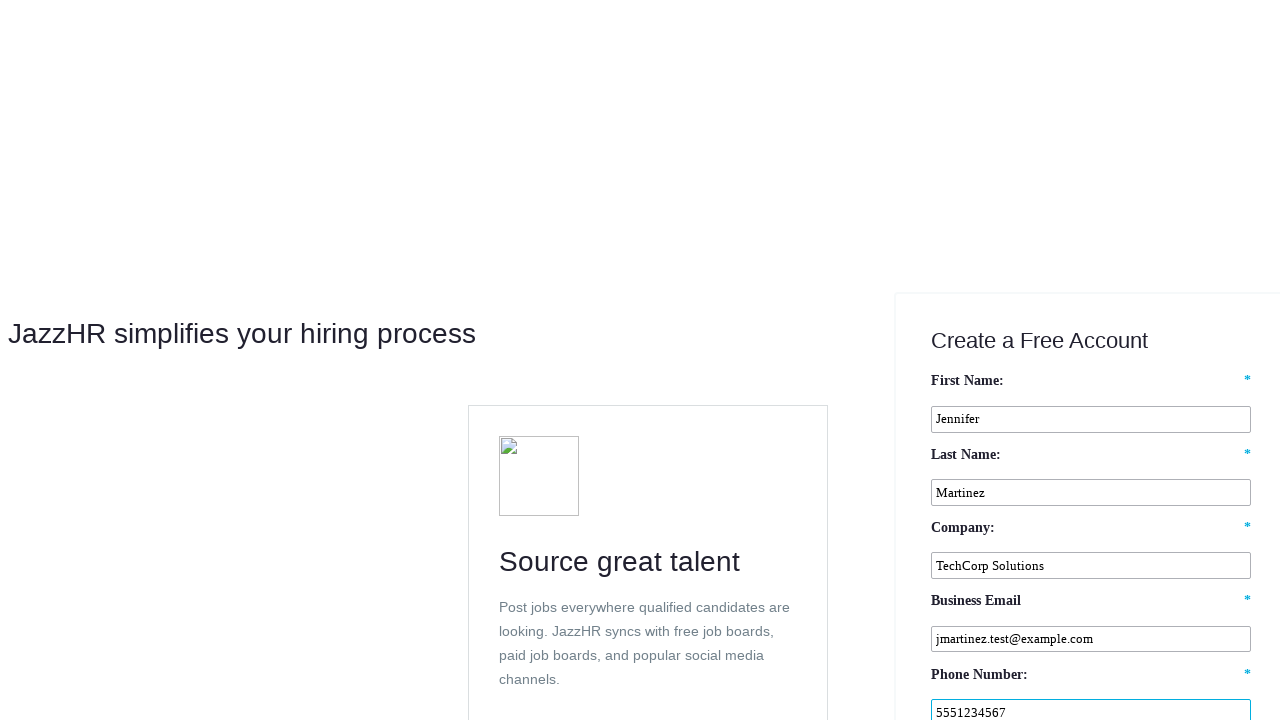

Selected 'Online Search' from referral source dropdown on #How_did_you_hear_about_us__c
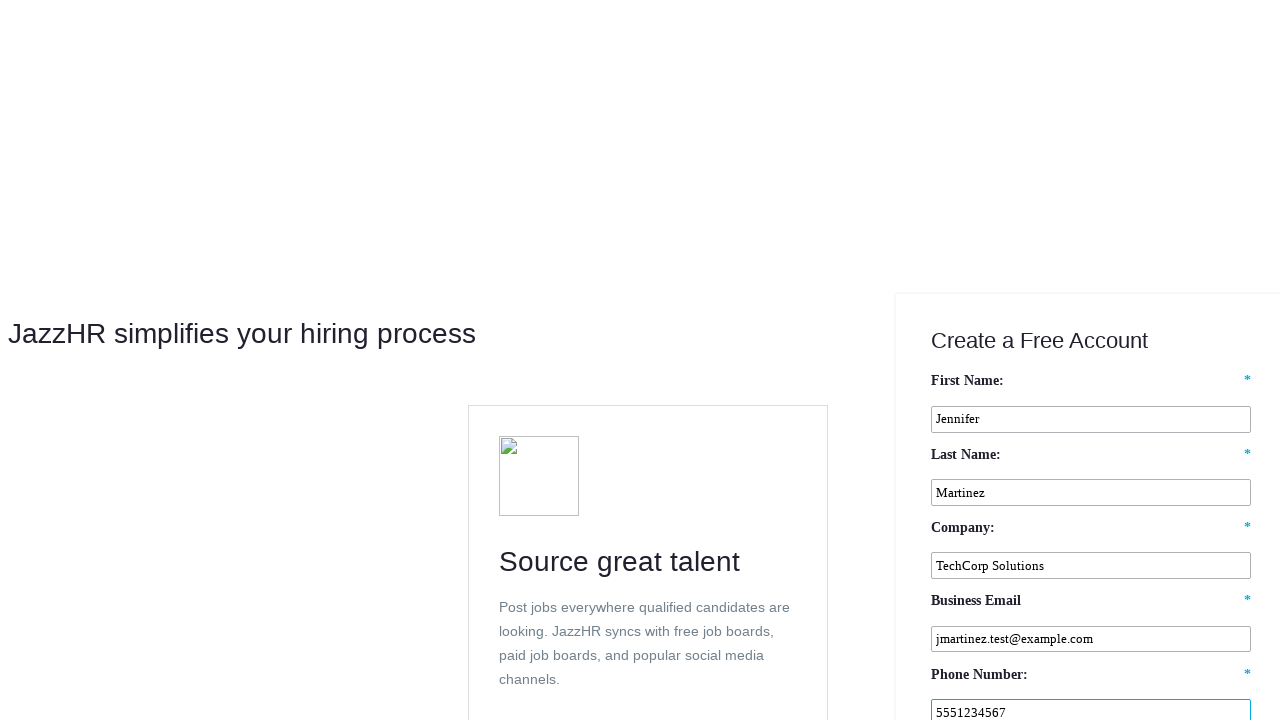

Clicked submit button to submit registration form at (1091, 360) on .mktoButton
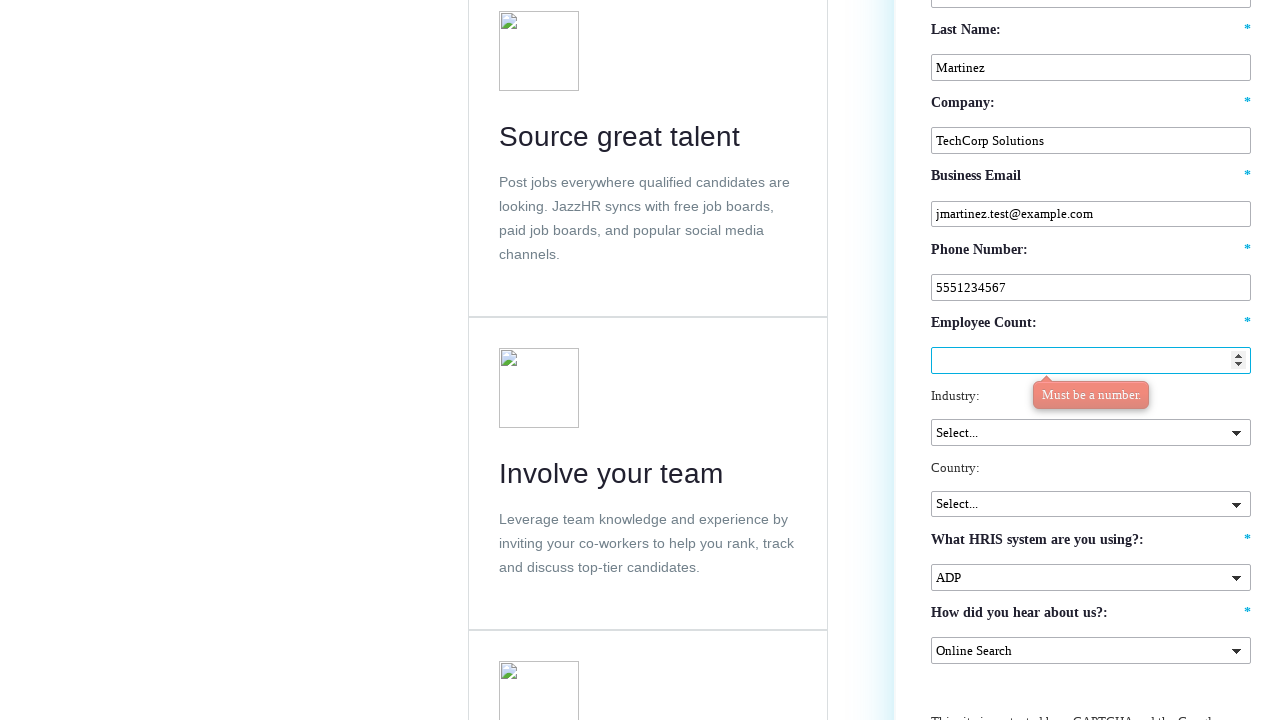

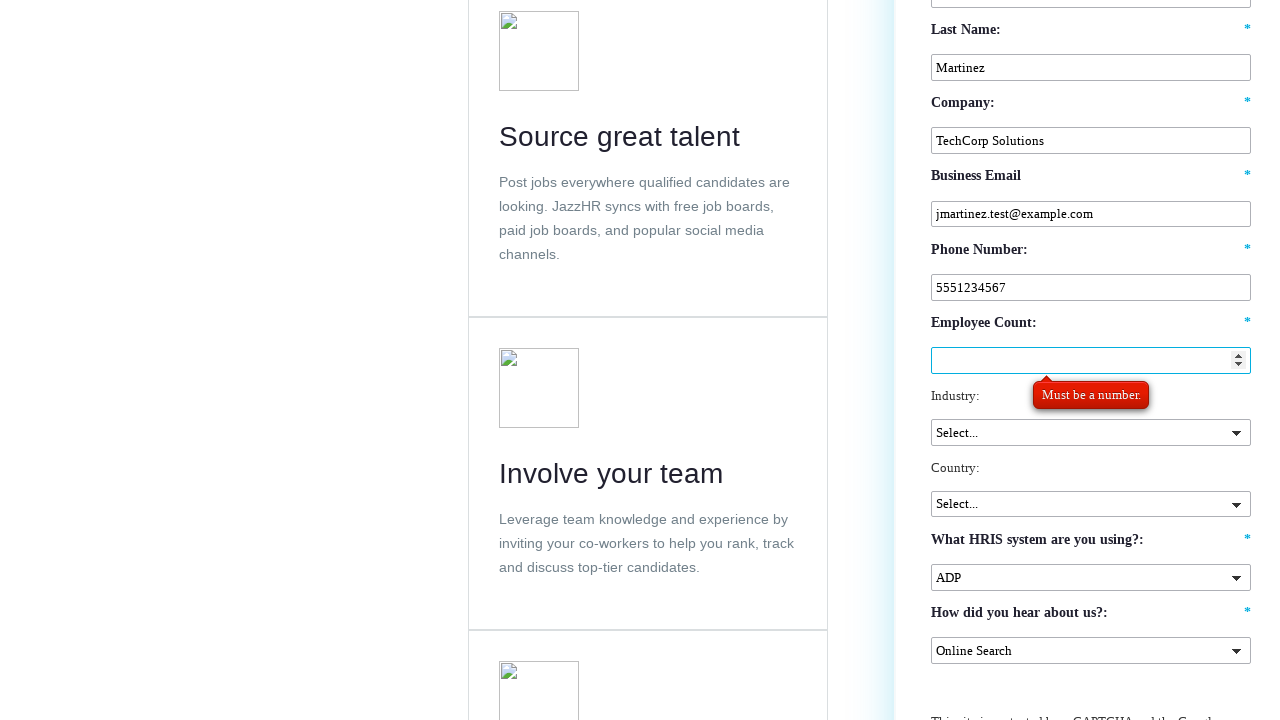